Navigates to a selector practice page and retrieves the document URL and title using JavaScript execution to verify the page loaded correctly.

Starting URL: https://selectorshub.com/xpath-practice-page/

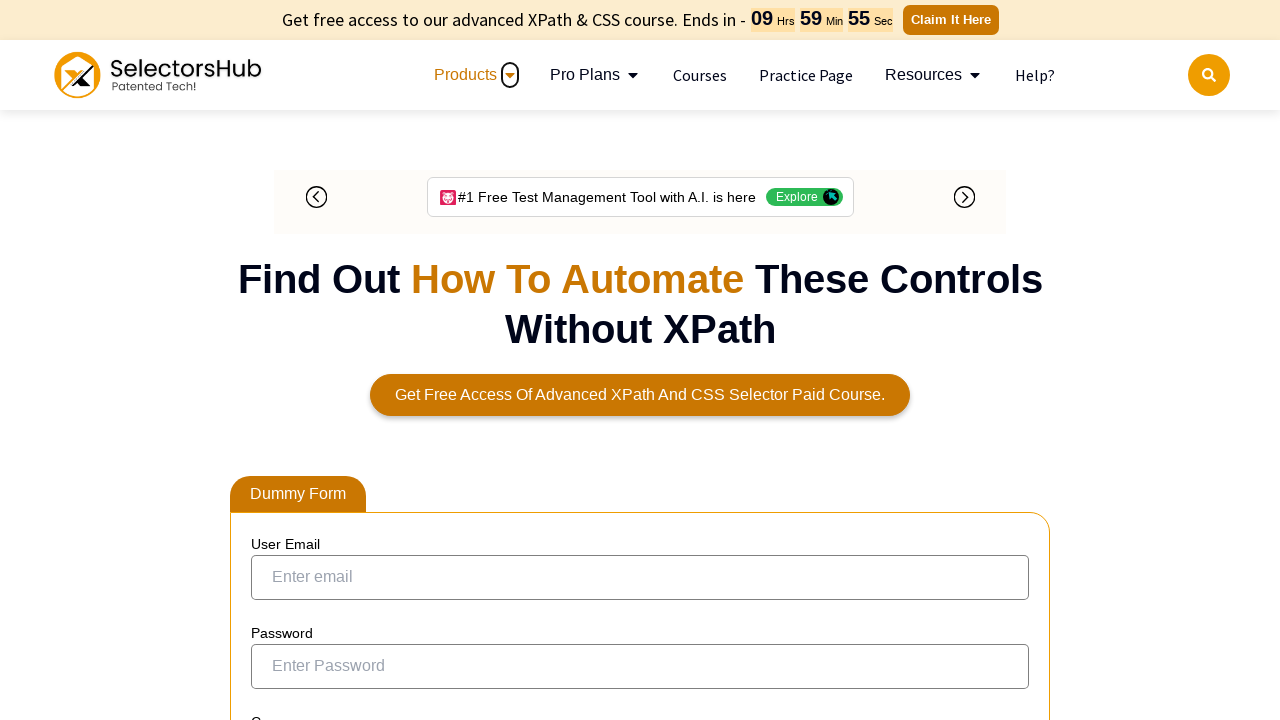

Navigated to XPath practice page
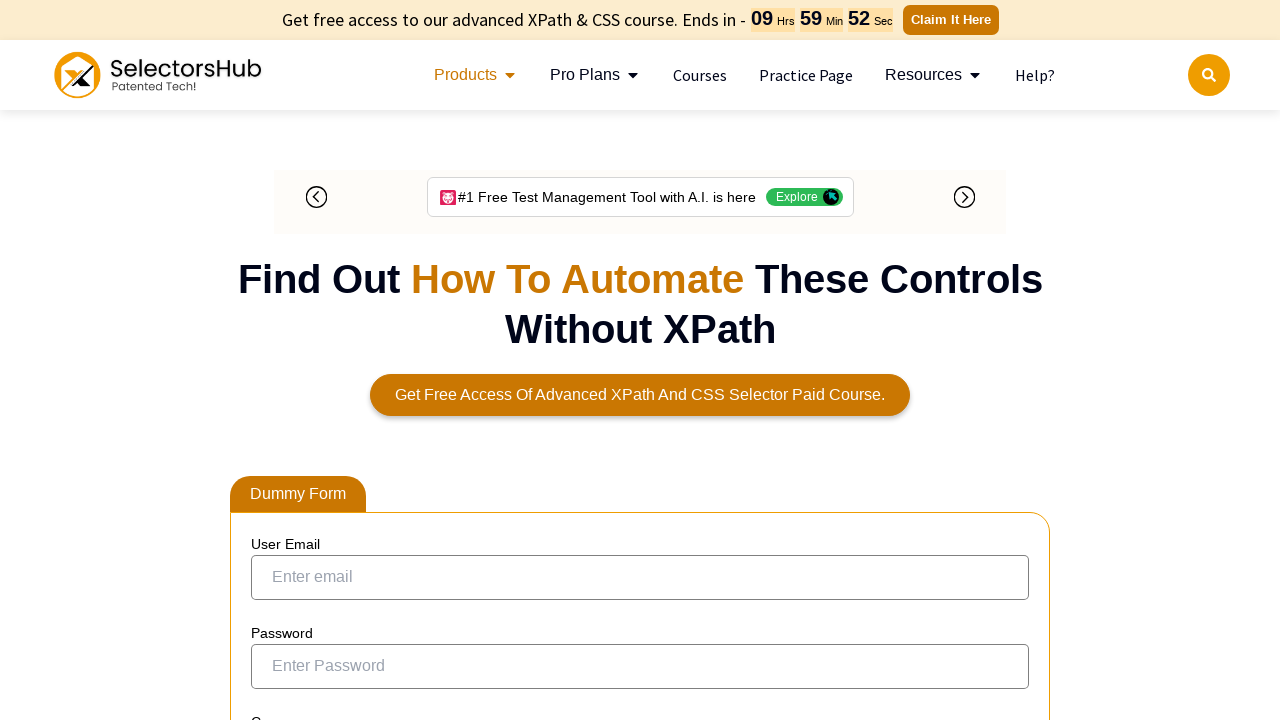

Retrieved document URL using JavaScript: https://selectorshub.com/xpath-practice-page/
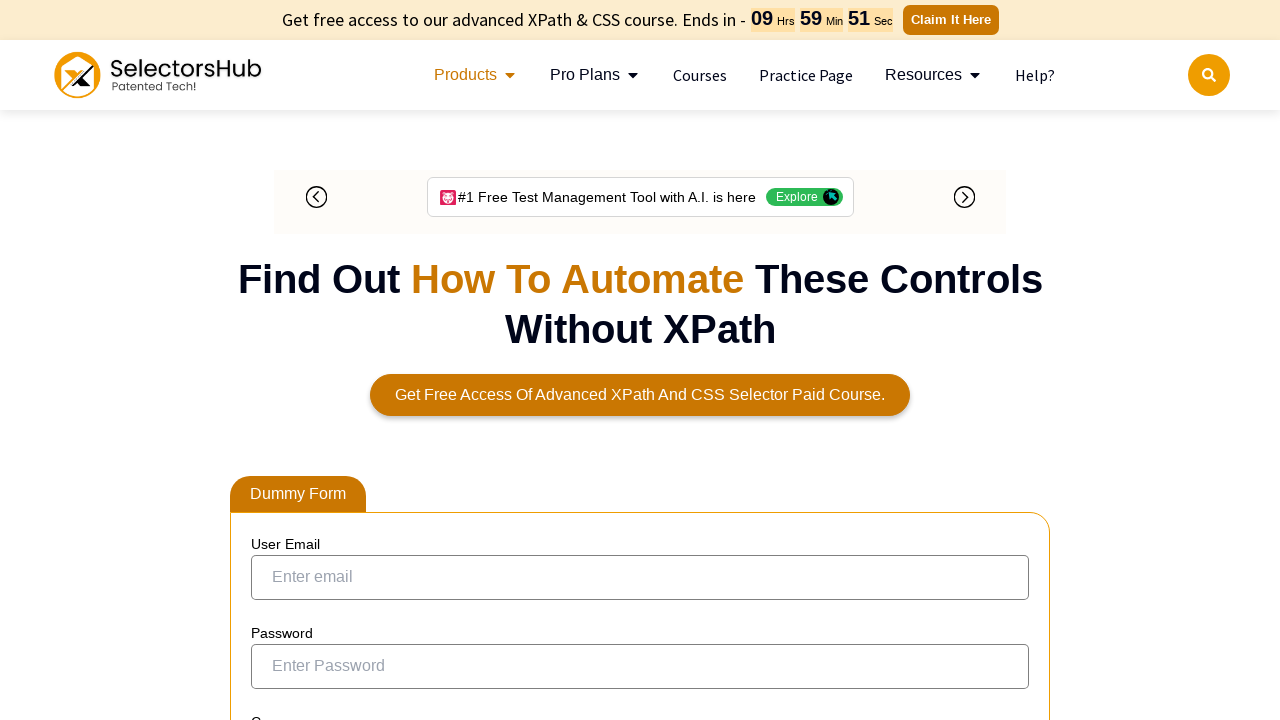

Retrieved document title using JavaScript: Xpath Practice Page | Shadow dom, nested shadow dom, iframe, nested iframe and more complex automation scenarios.
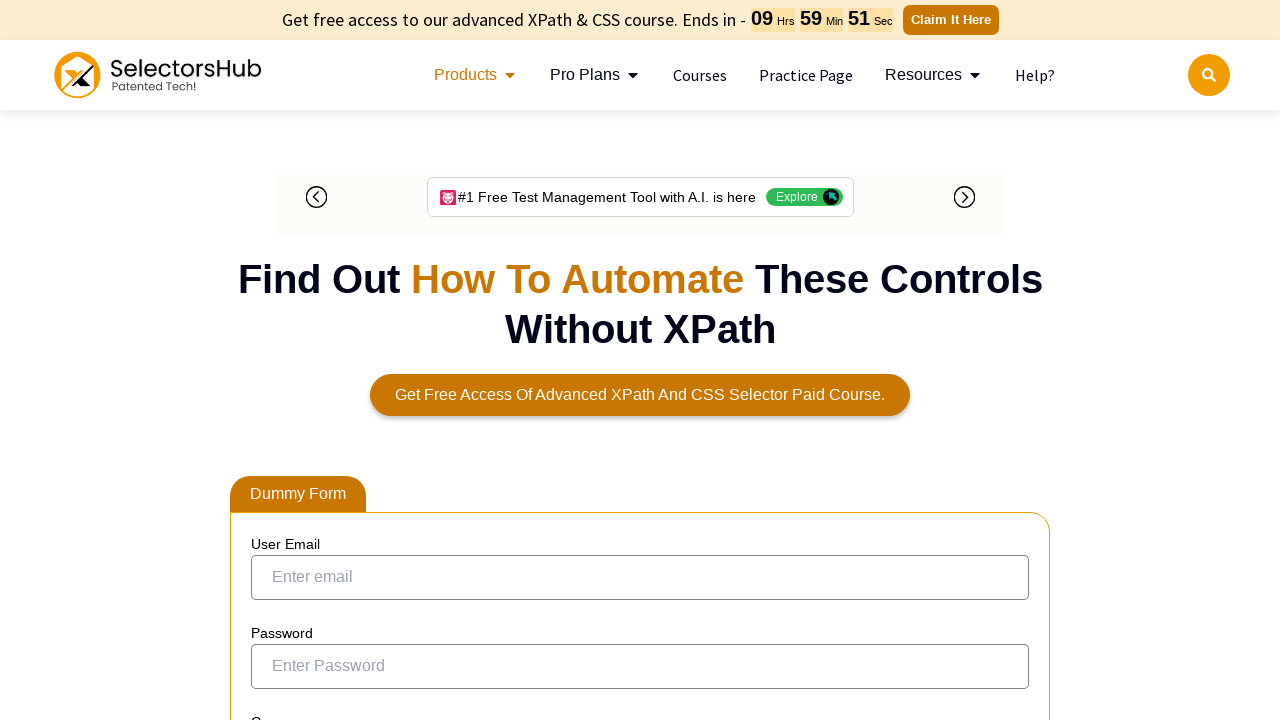

Verified page title is not empty - page loaded correctly
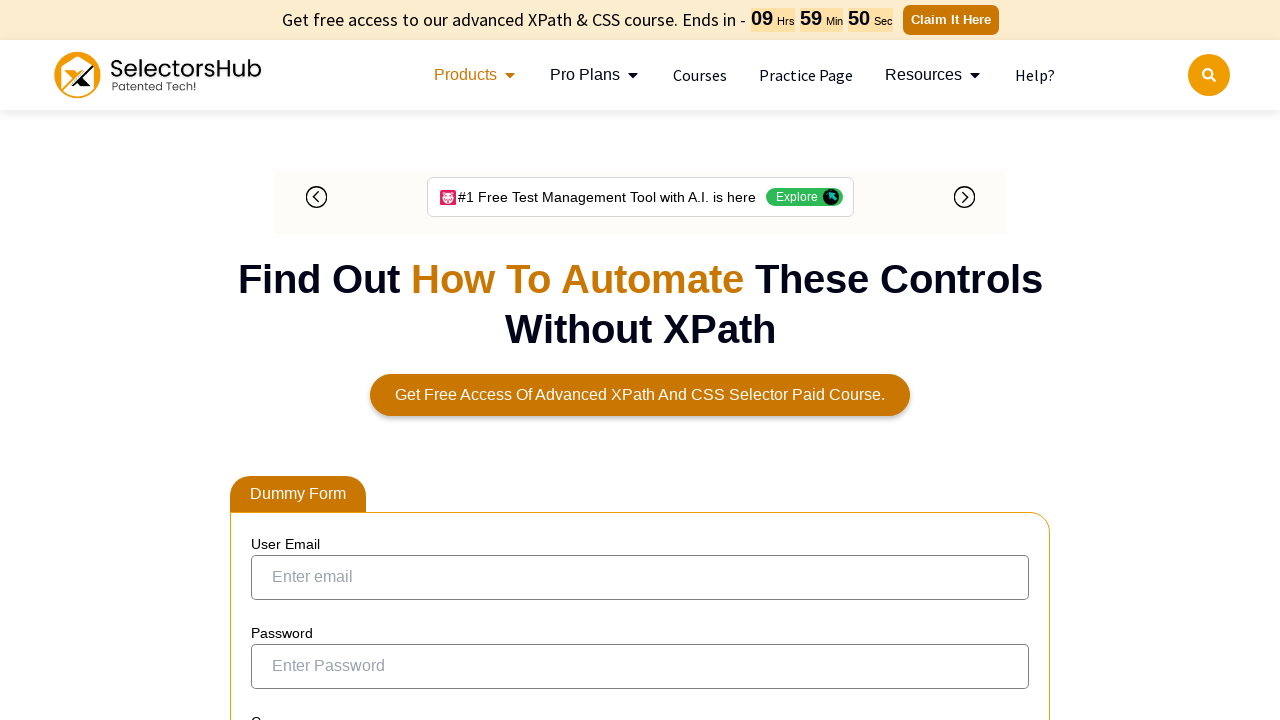

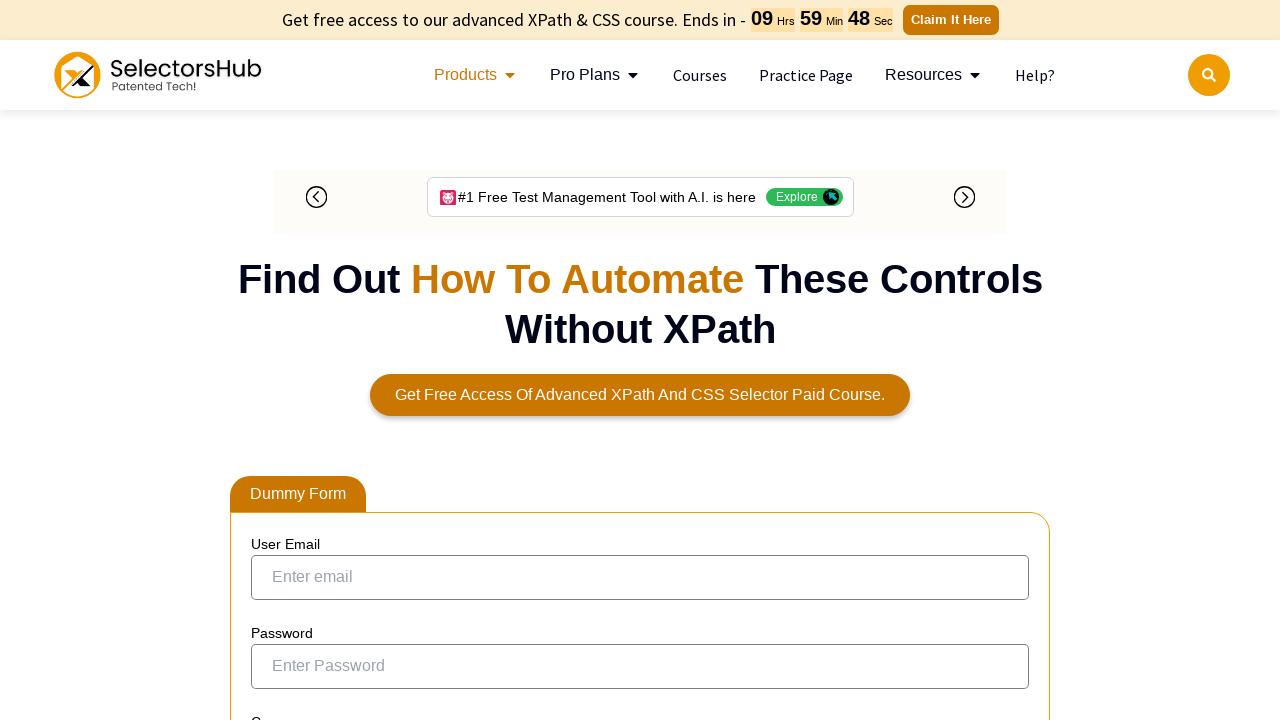